Tests ReactJS Semantic UI custom dropdown by selecting different friend names and verifying the selection is displayed correctly.

Starting URL: https://react.semantic-ui.com/maximize/dropdown-example-selection/

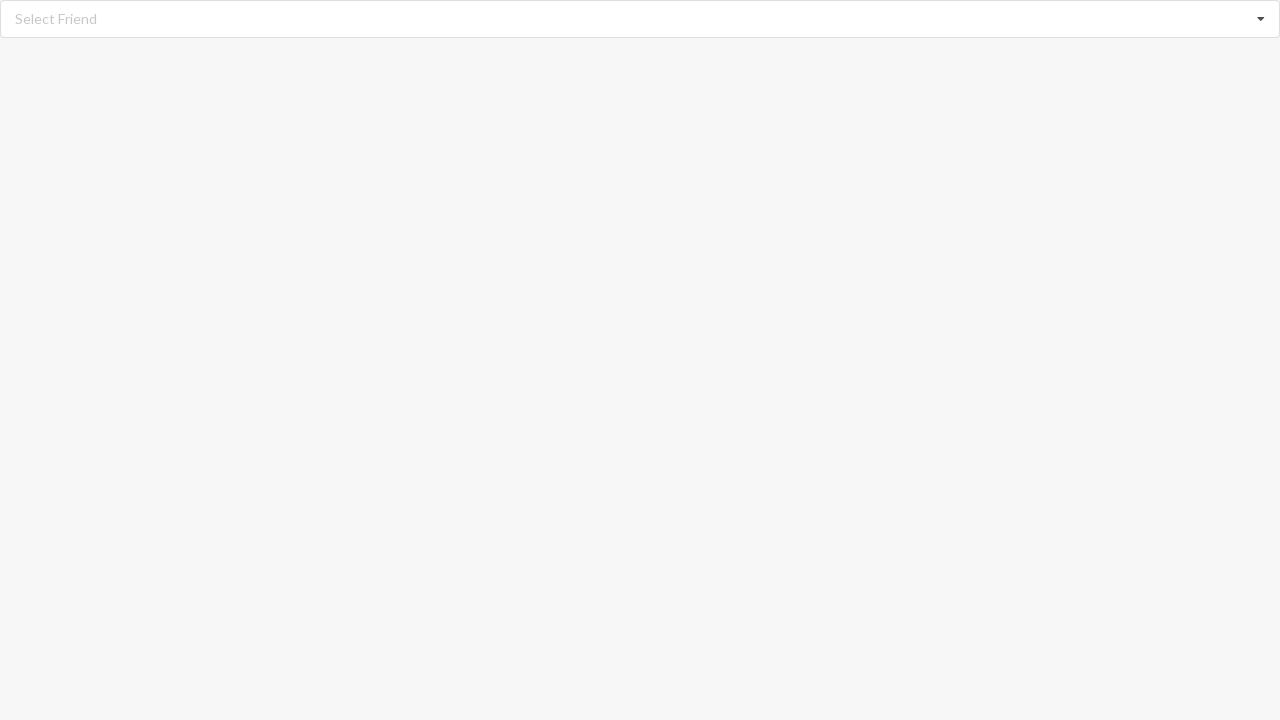

Clicked dropdown to open friend selection menu at (1261, 19) on i.dropdown
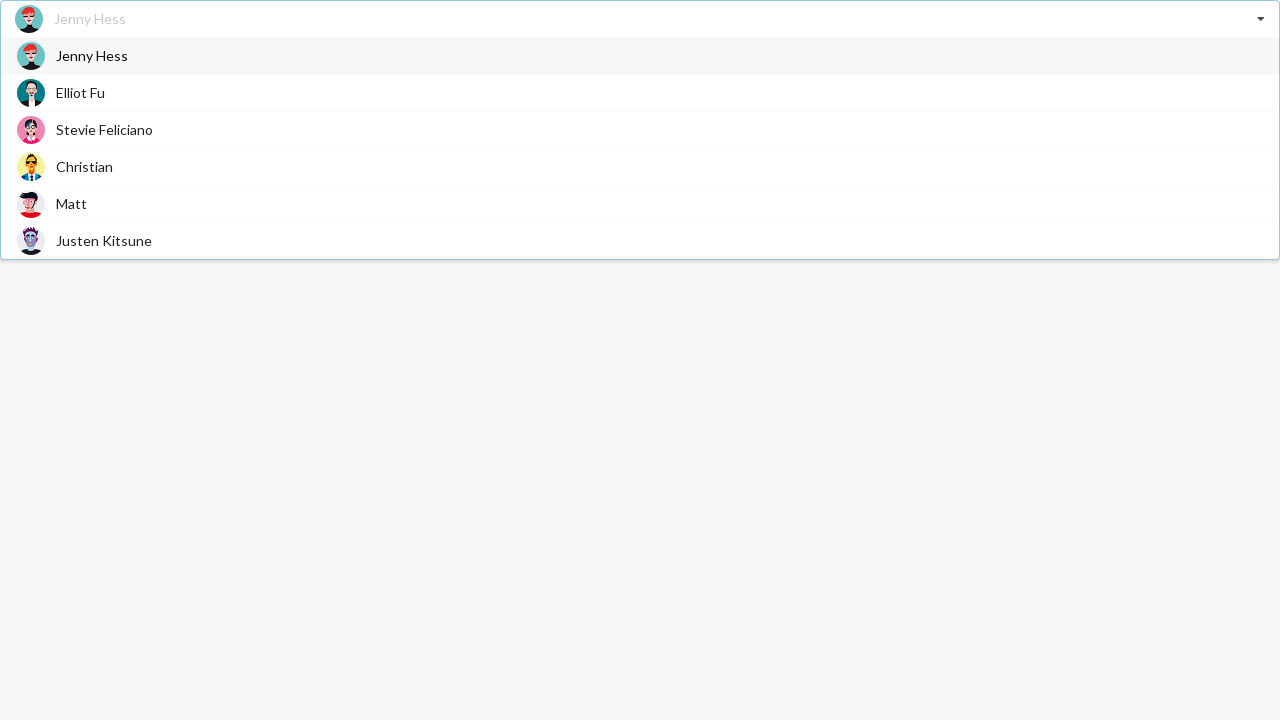

Dropdown menu items loaded
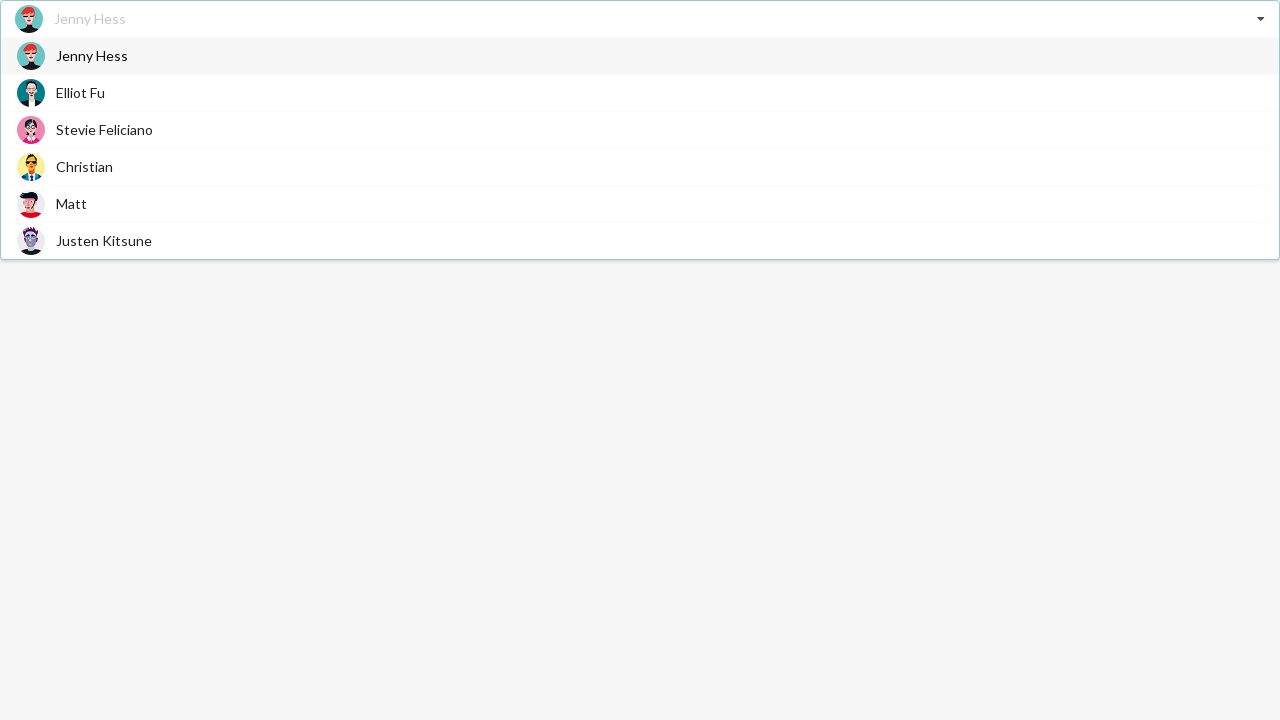

Selected 'Stevie Feliciano' from dropdown at (104, 130) on div.item > span.text:has-text('Stevie Feliciano')
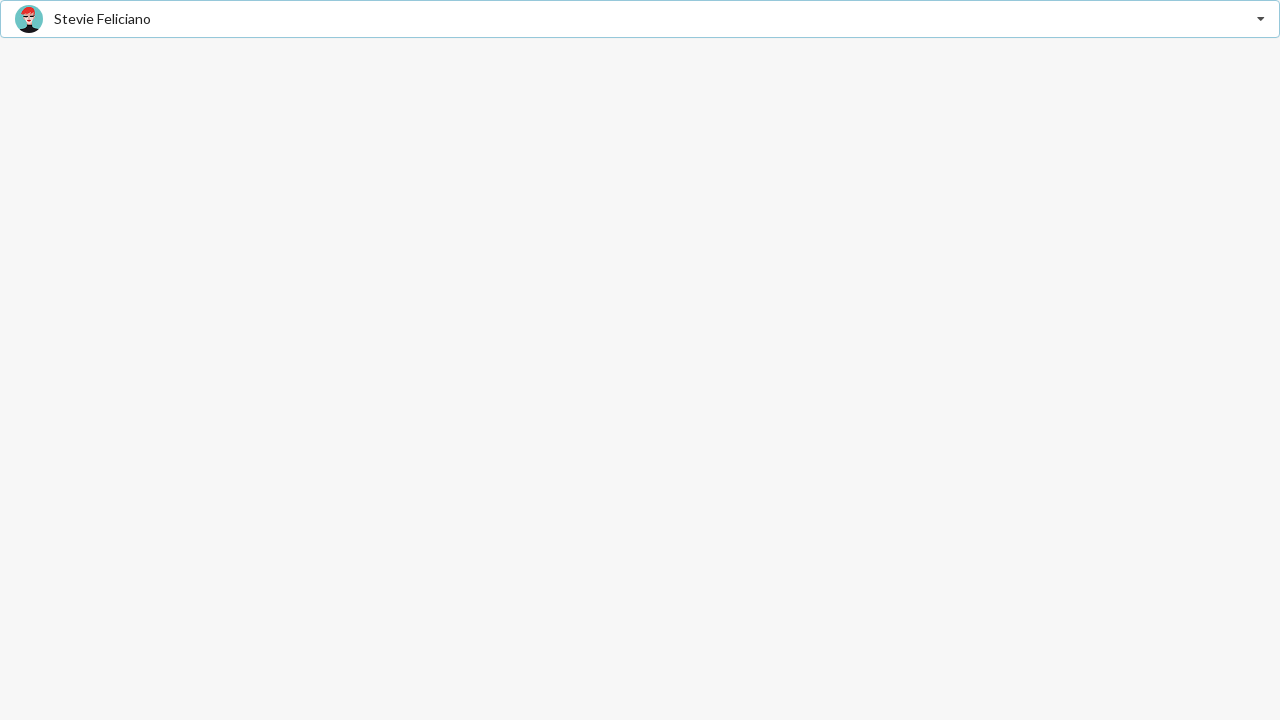

Waited 500ms for selection to register
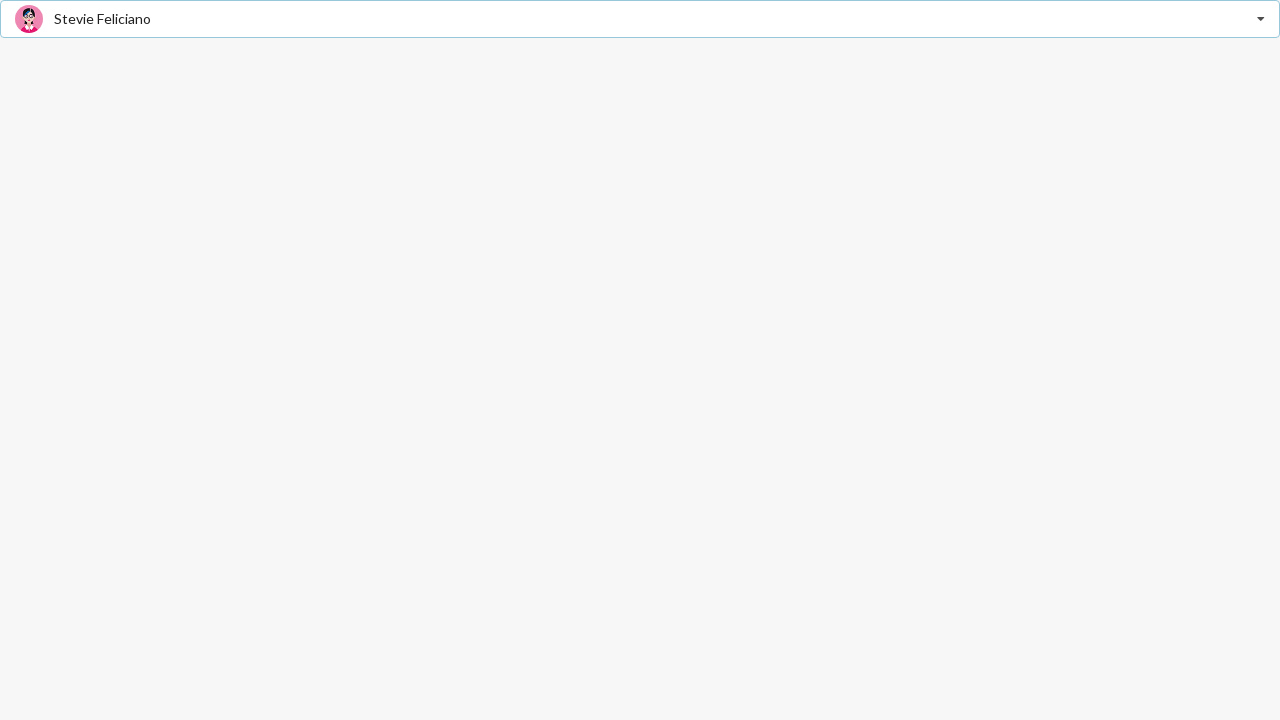

Clicked dropdown to open friend selection menu at (1261, 19) on i.dropdown
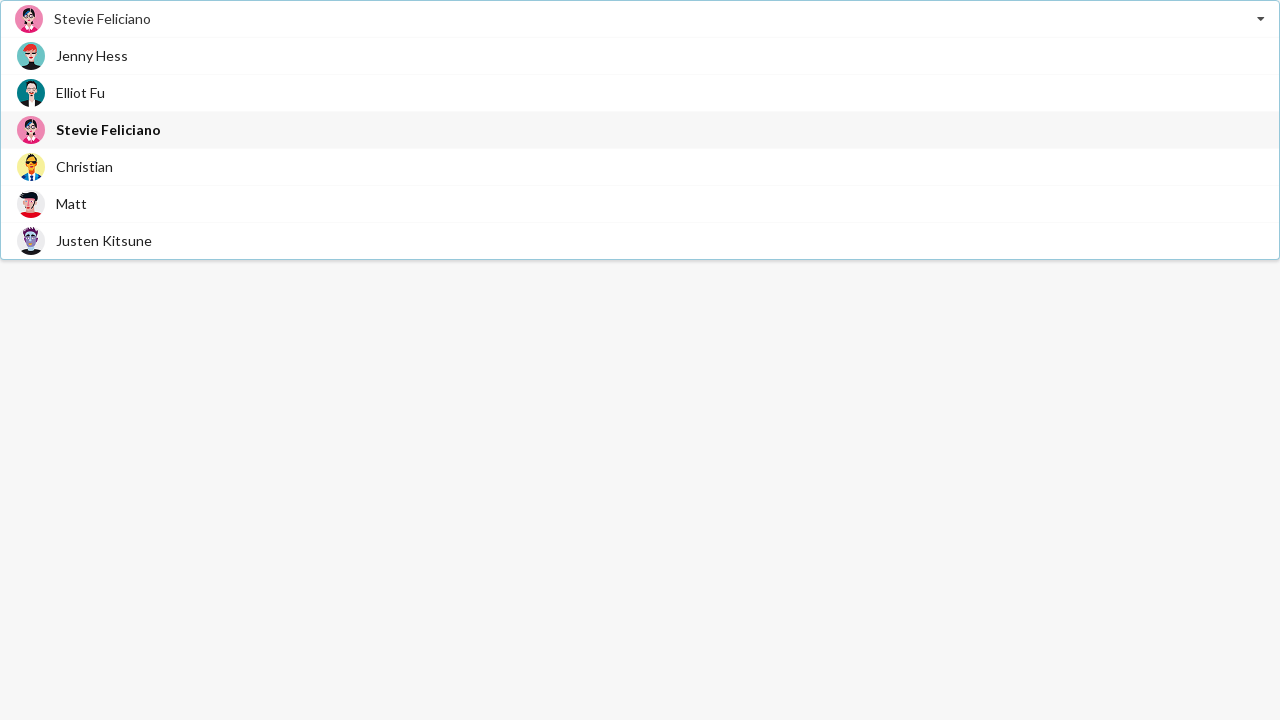

Dropdown menu items loaded
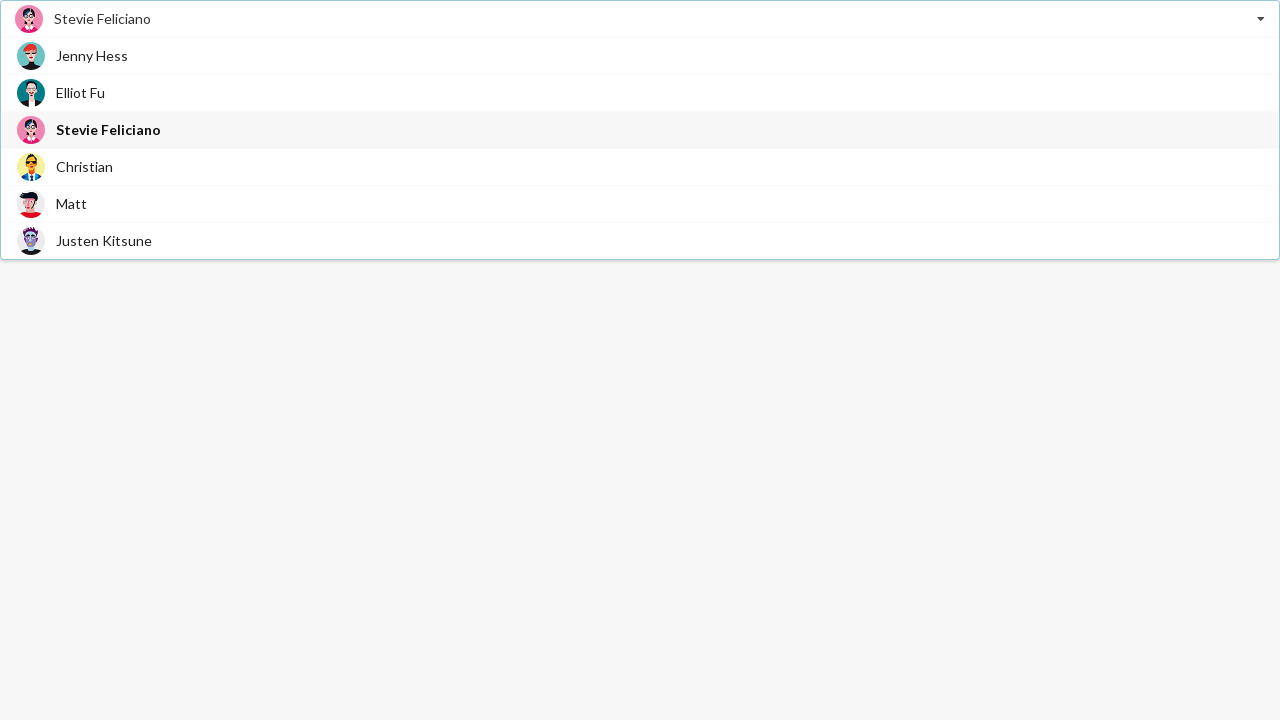

Selected 'Jenny Hess' from dropdown at (92, 56) on div.item > span.text:has-text('Jenny Hess')
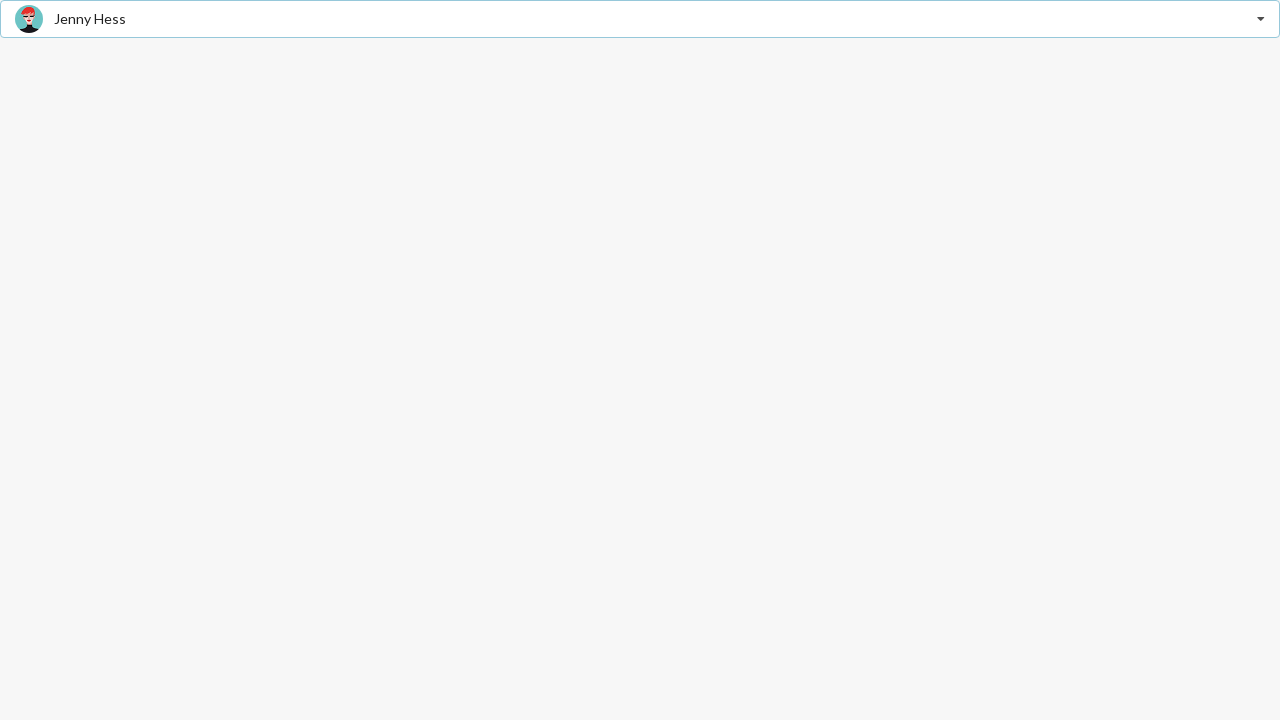

Waited 500ms for selection to register
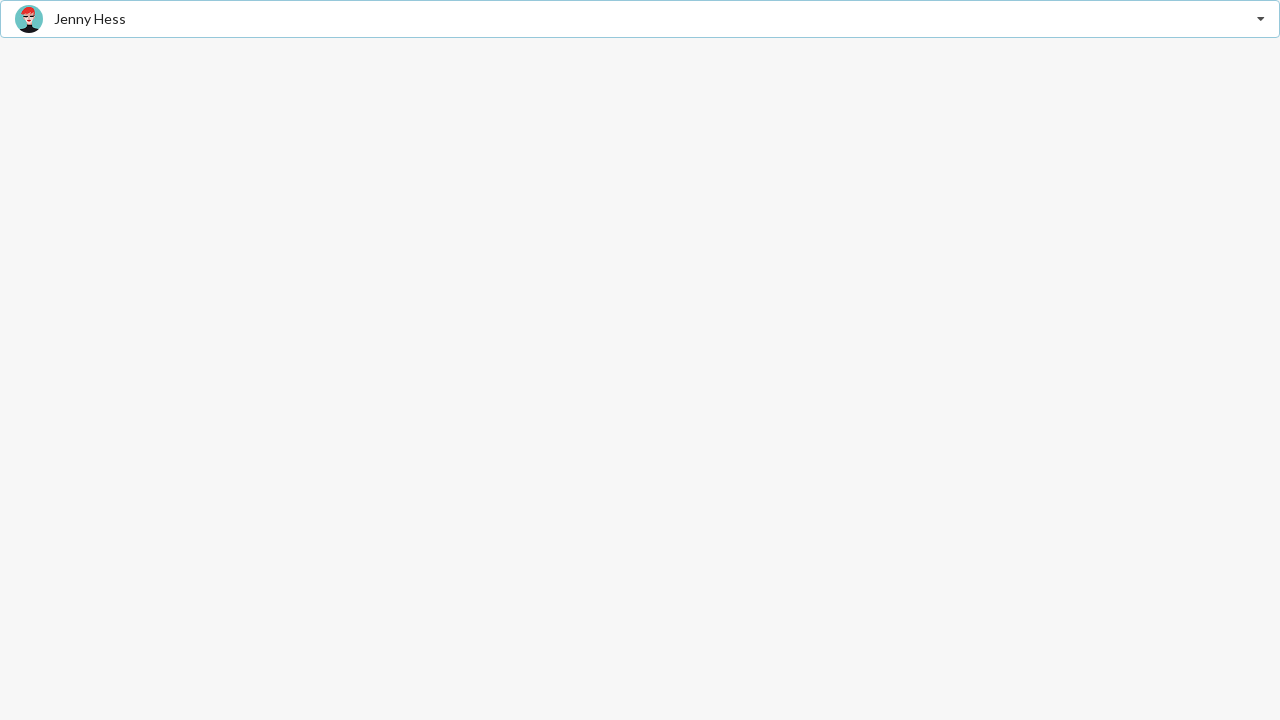

Clicked dropdown to open friend selection menu at (1261, 19) on i.dropdown
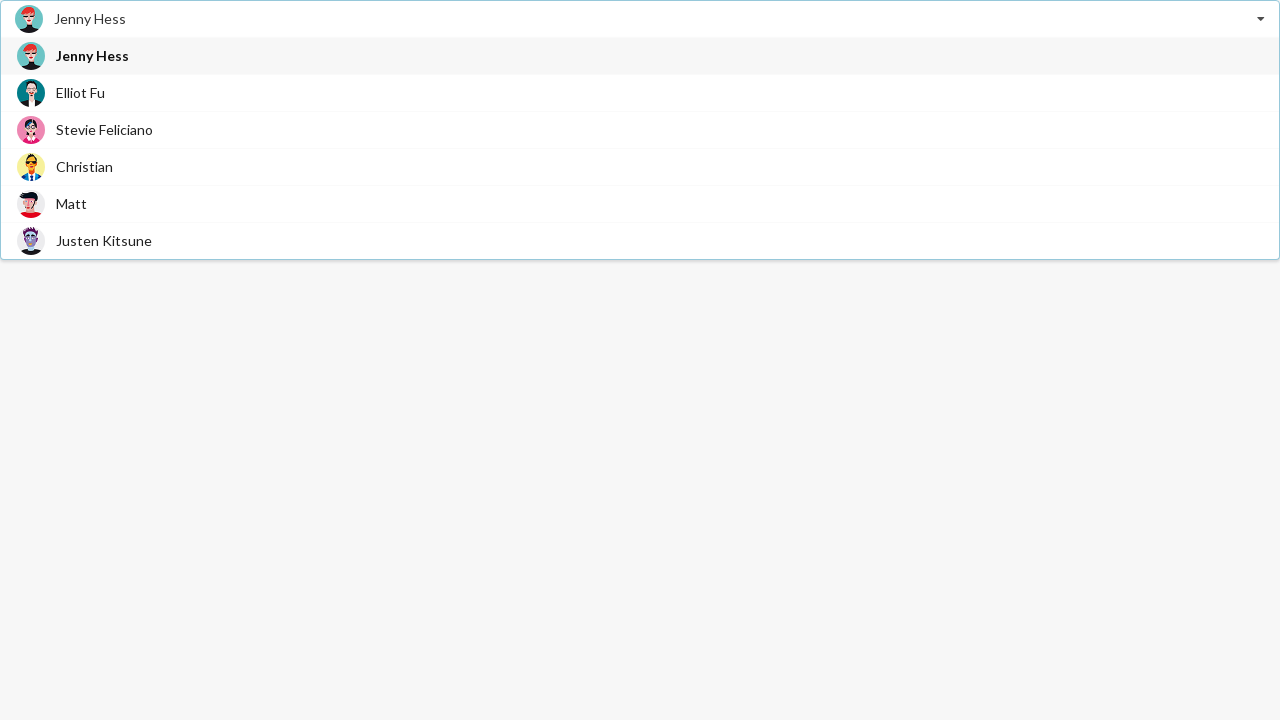

Dropdown menu items loaded
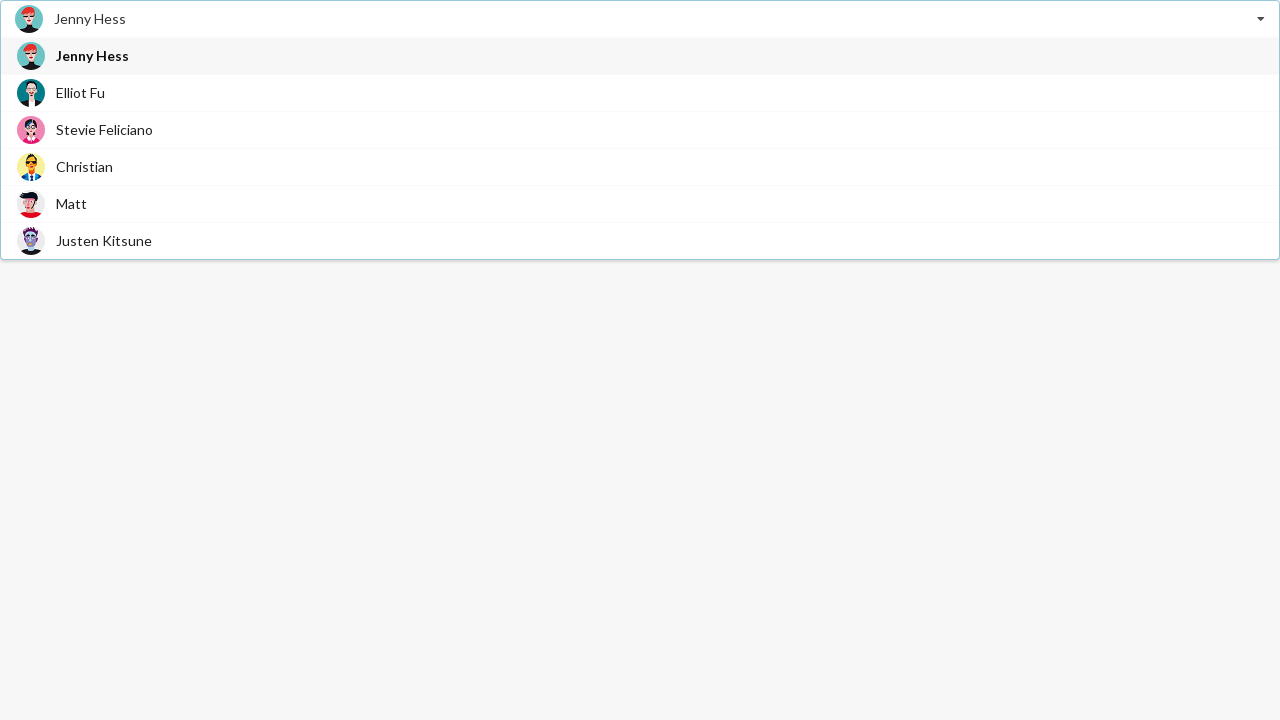

Selected 'Justen Kitsune' from dropdown at (104, 240) on div.item > span.text:has-text('Justen Kitsune')
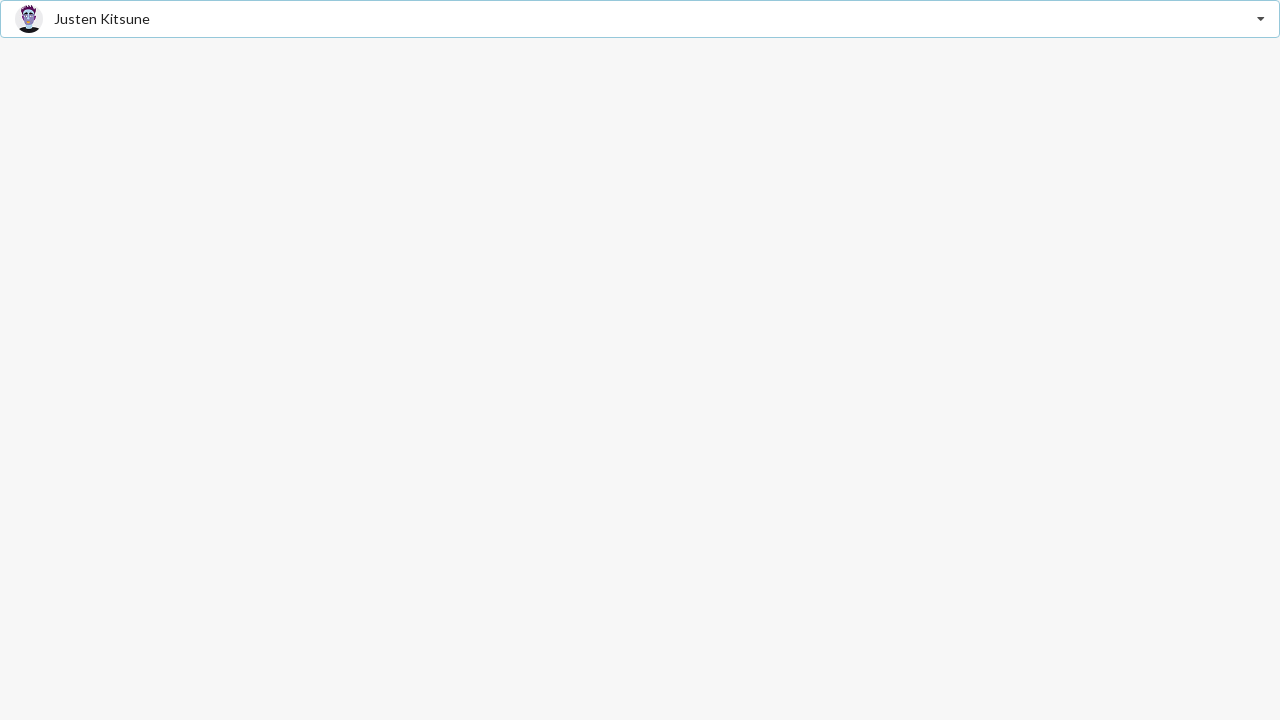

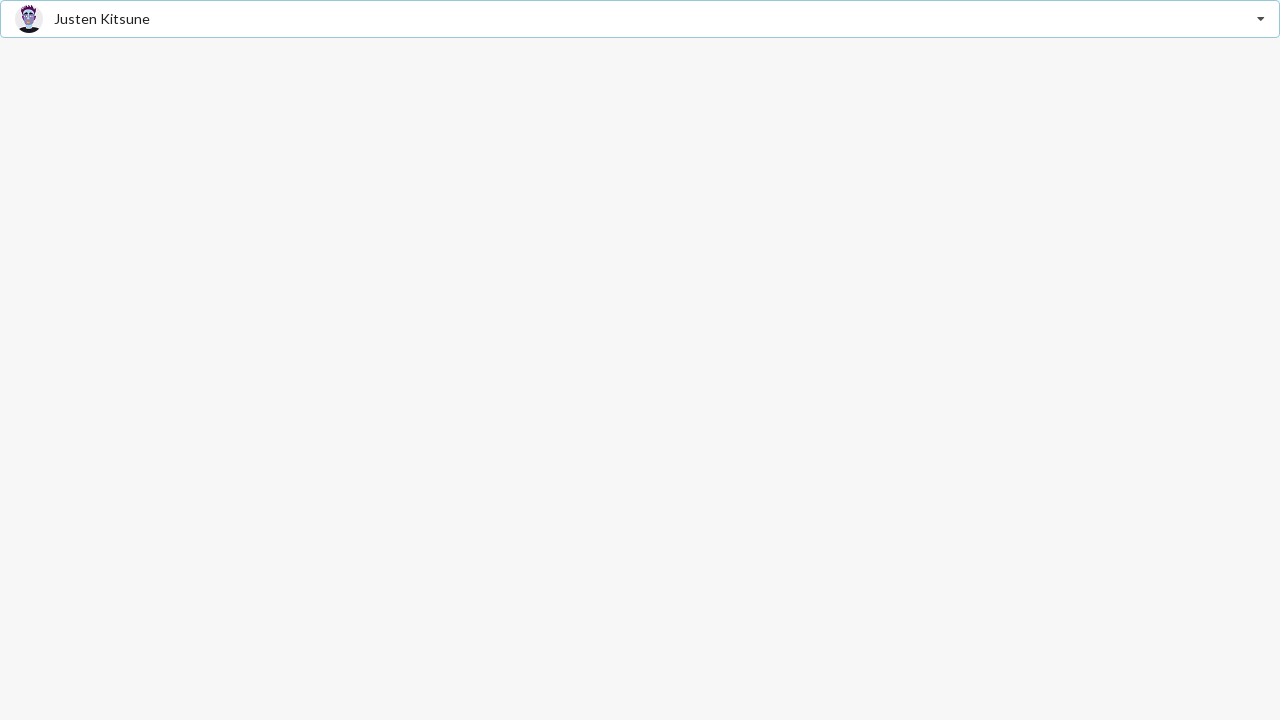